Tests automating a simple math CAPTCHA by reading the math problem from the page, calculating the sum of two numbers, and entering the answer in the input field.

Starting URL: https://www.jqueryscript.net/demo/Simple-Math-Captcha-Plugin-for-jQuery-ebcaptcha/demo/

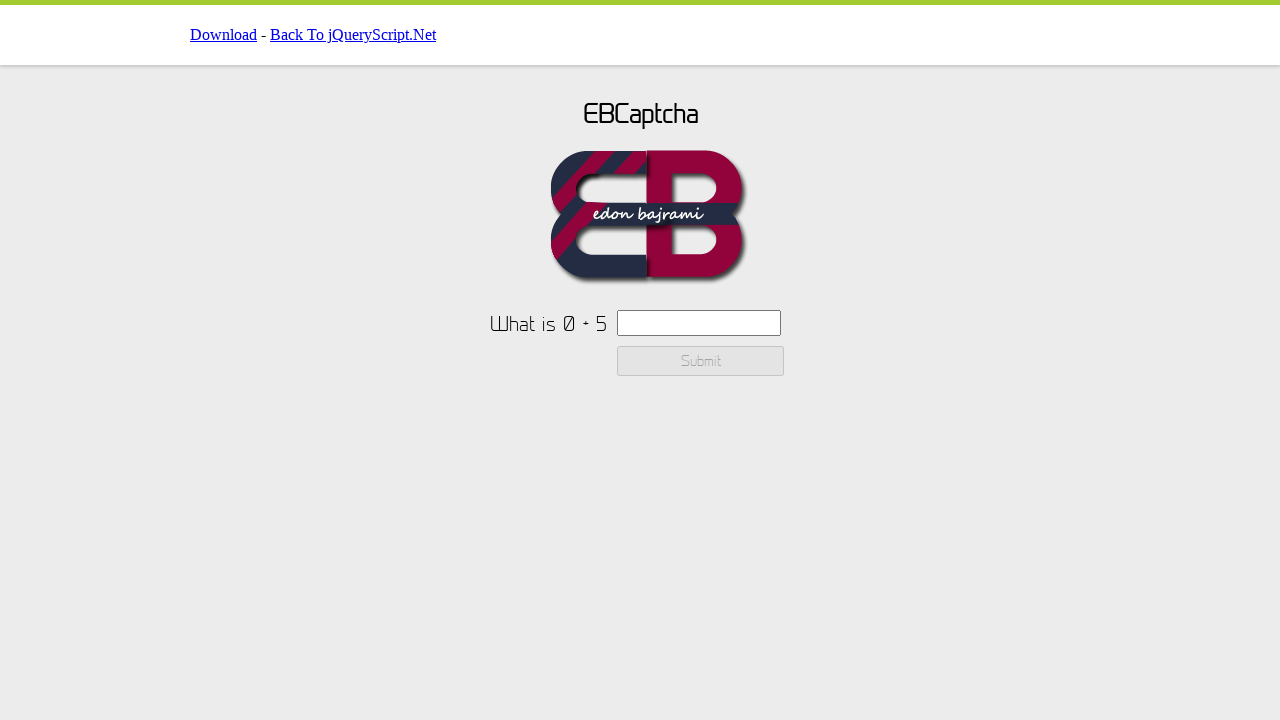

Waited for captcha text label to be visible
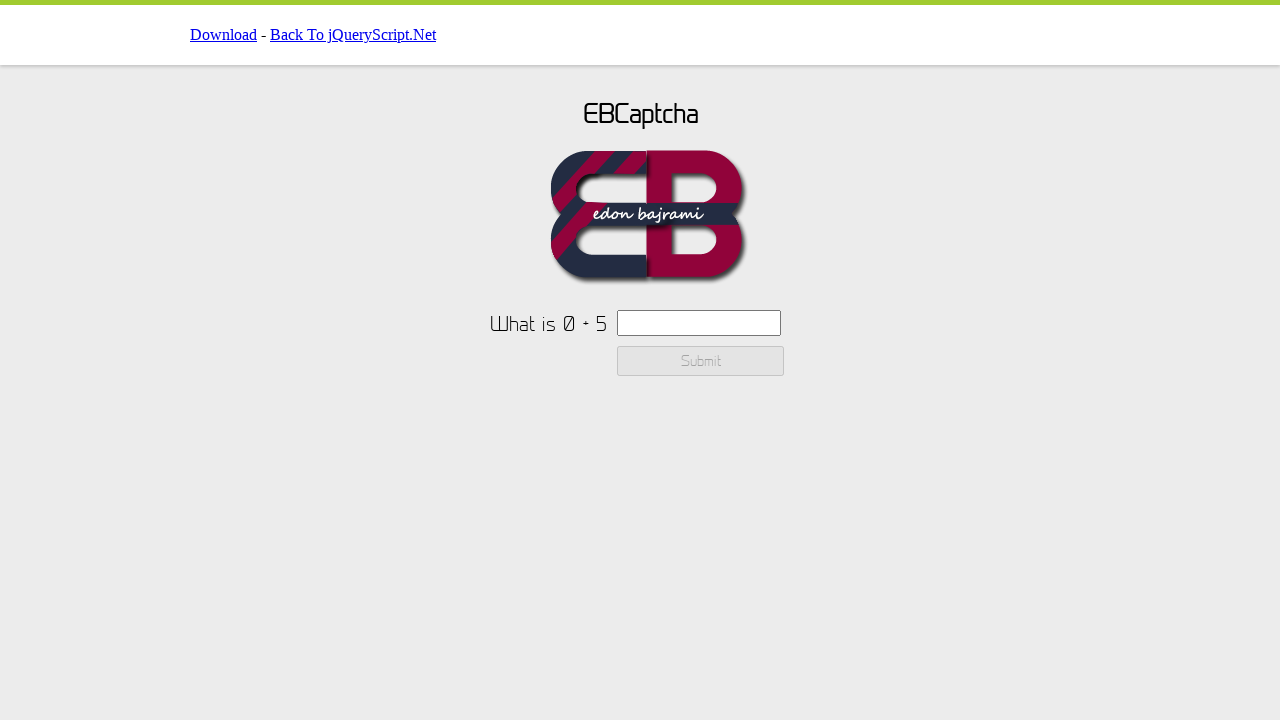

Retrieved captcha text: 'What is 0 + 5'
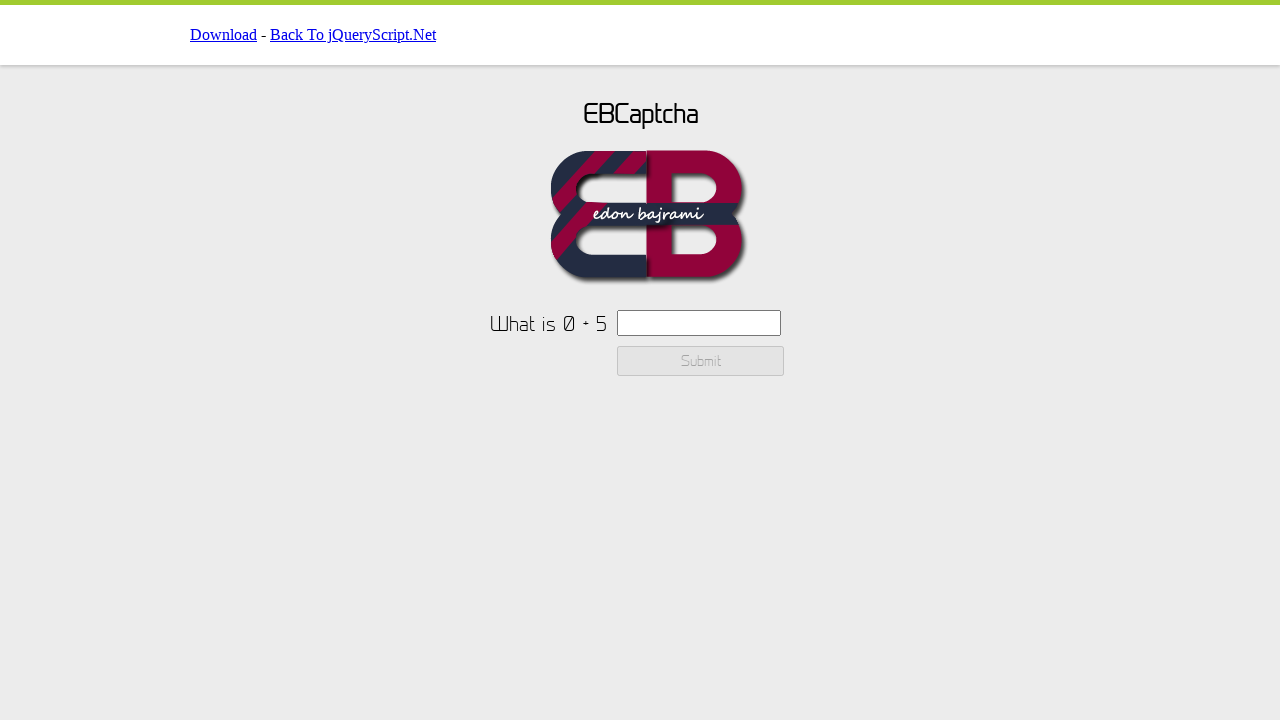

Parsed captcha numbers: 0 and 5
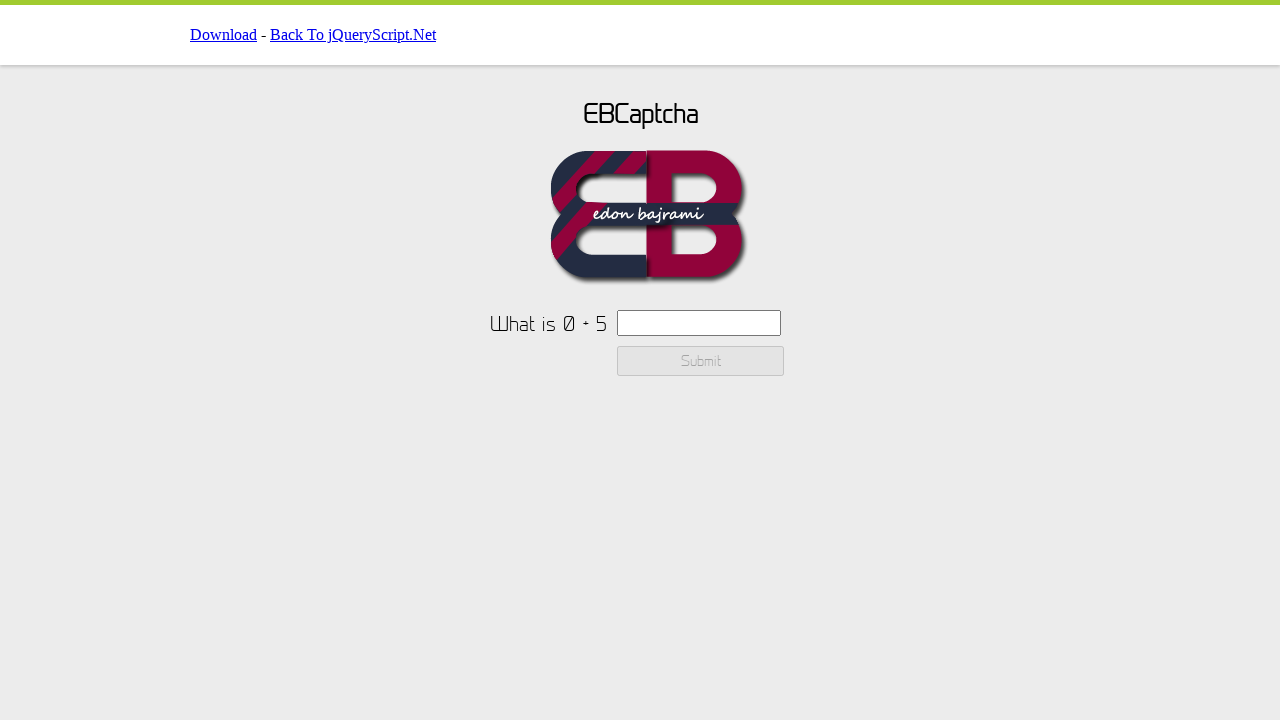

Calculated sum: 0 + 5 = 5
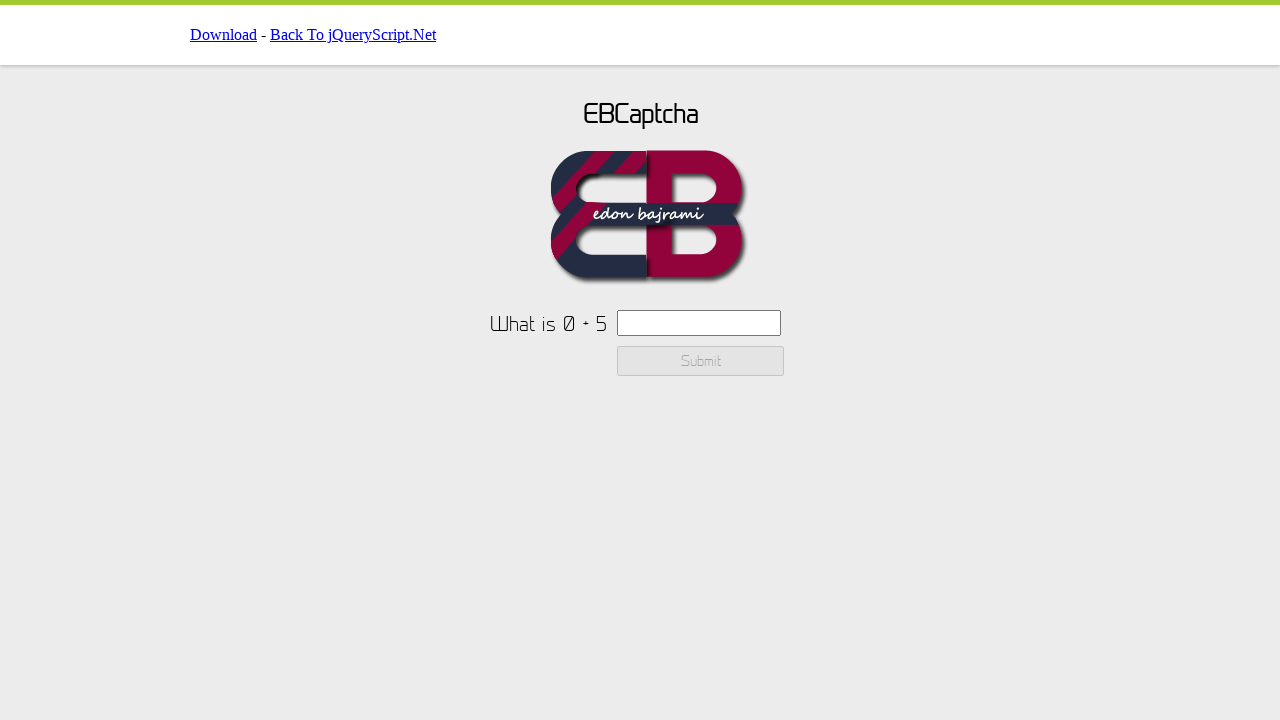

Entered captcha answer '5' into input field on #ebcaptchainput
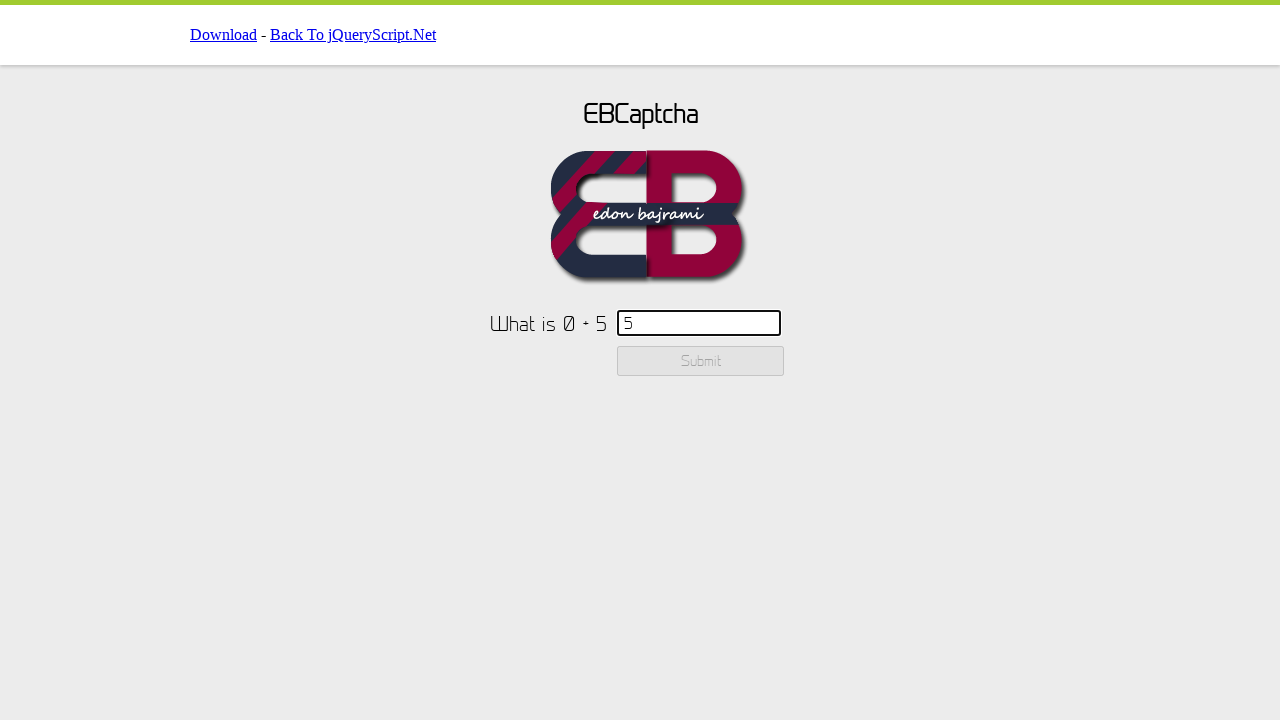

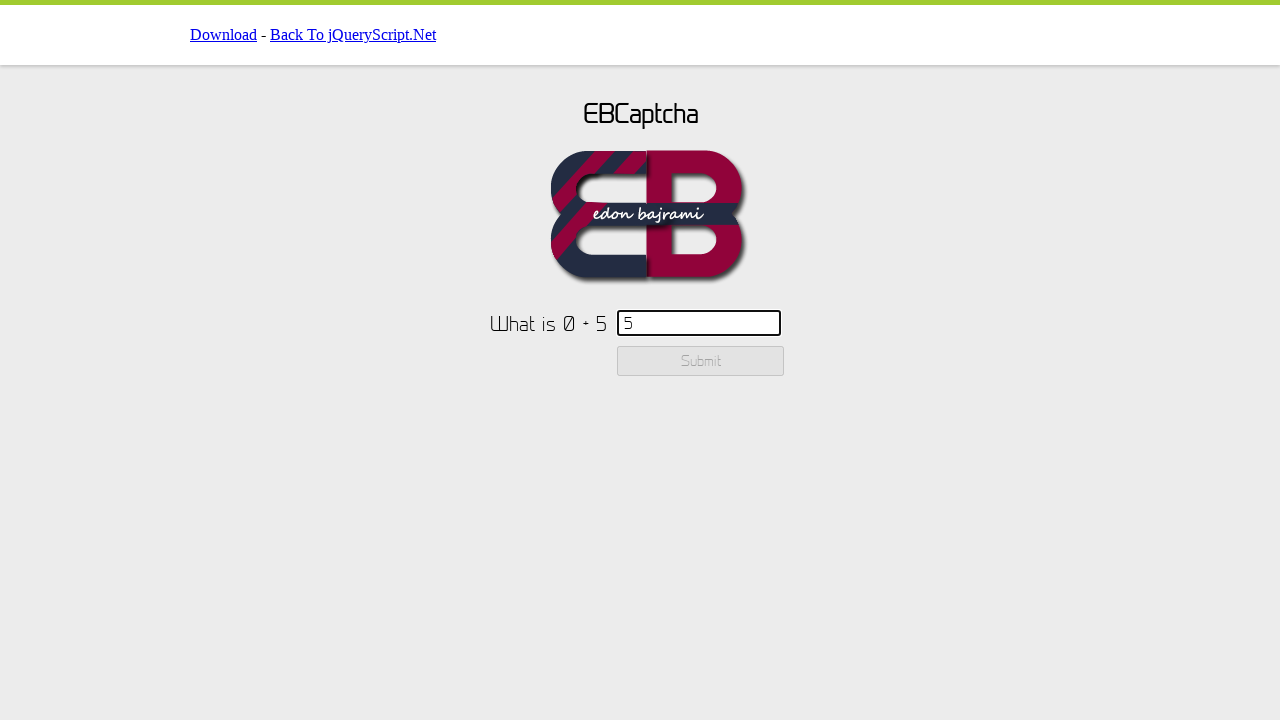